Verifies that the TestOps logo is visible when visiting the documentation homepage by checking for an img element with class 'logo'.

Starting URL: https://qatools.ru/docs/

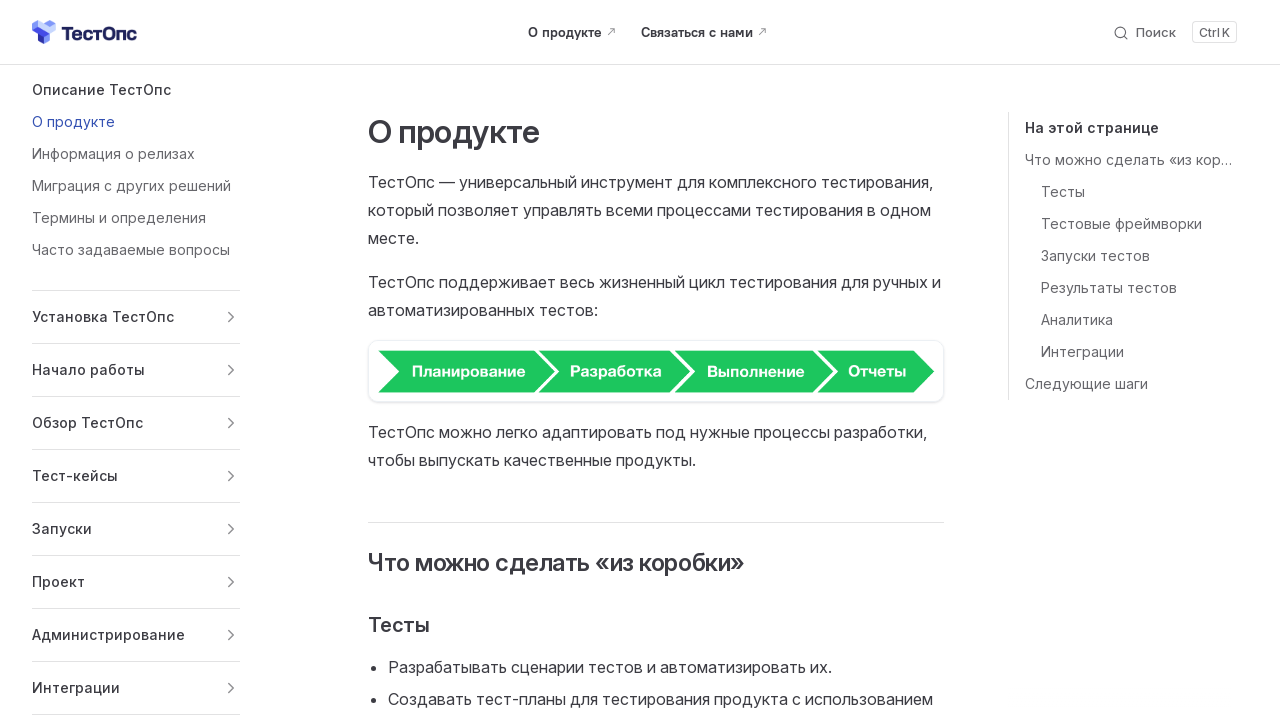

Navigated to TestOps documentation homepage
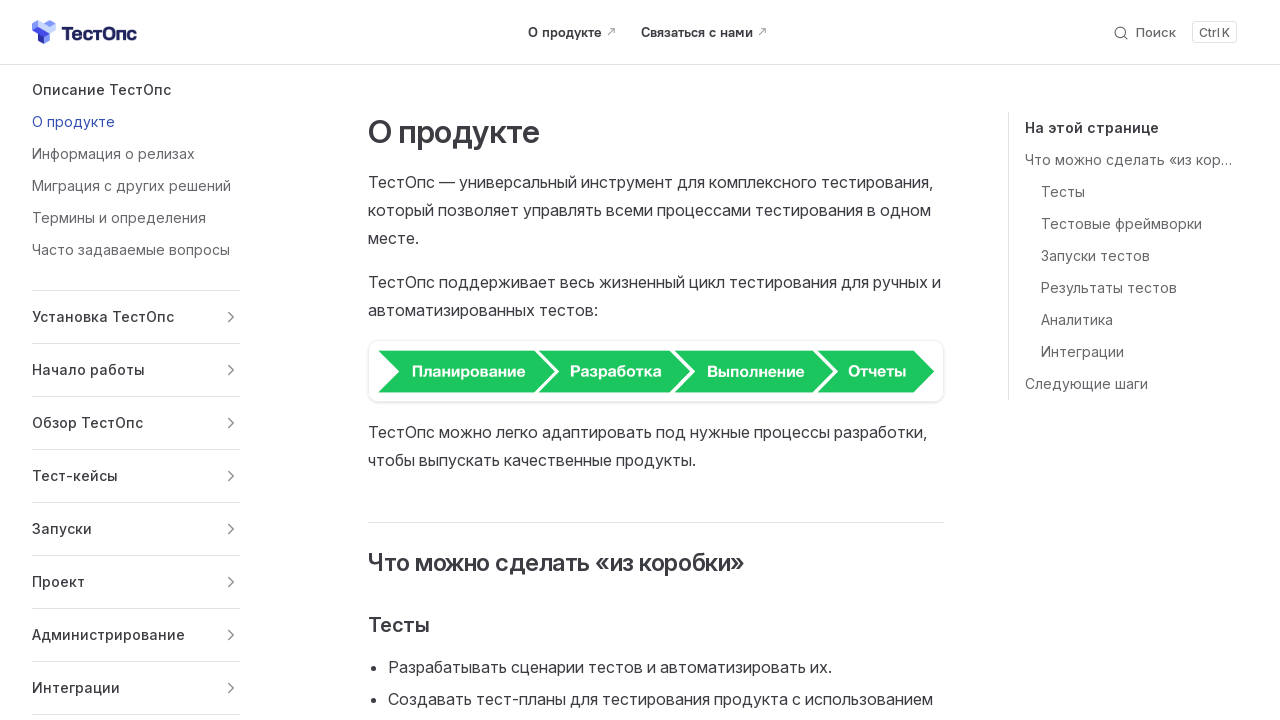

Located logo element with class 'logo'
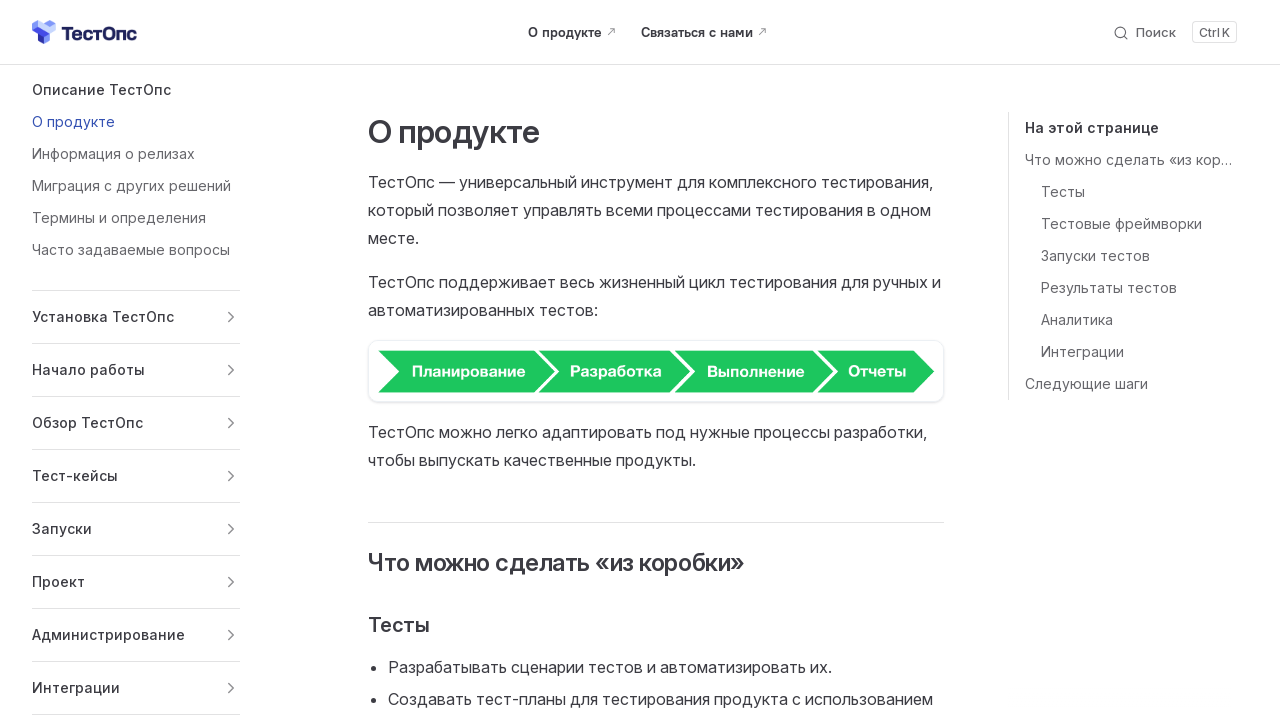

Retrieved count of logo elements
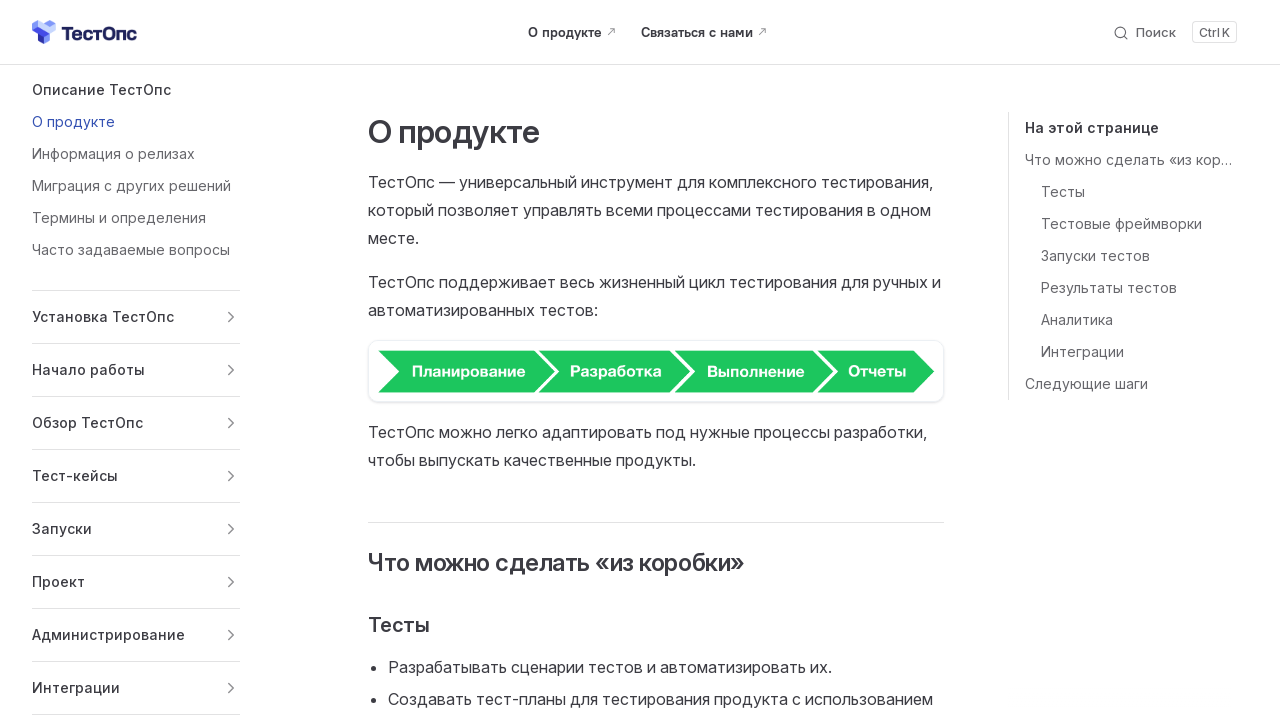

Verified that TestOps logo is visible on the page
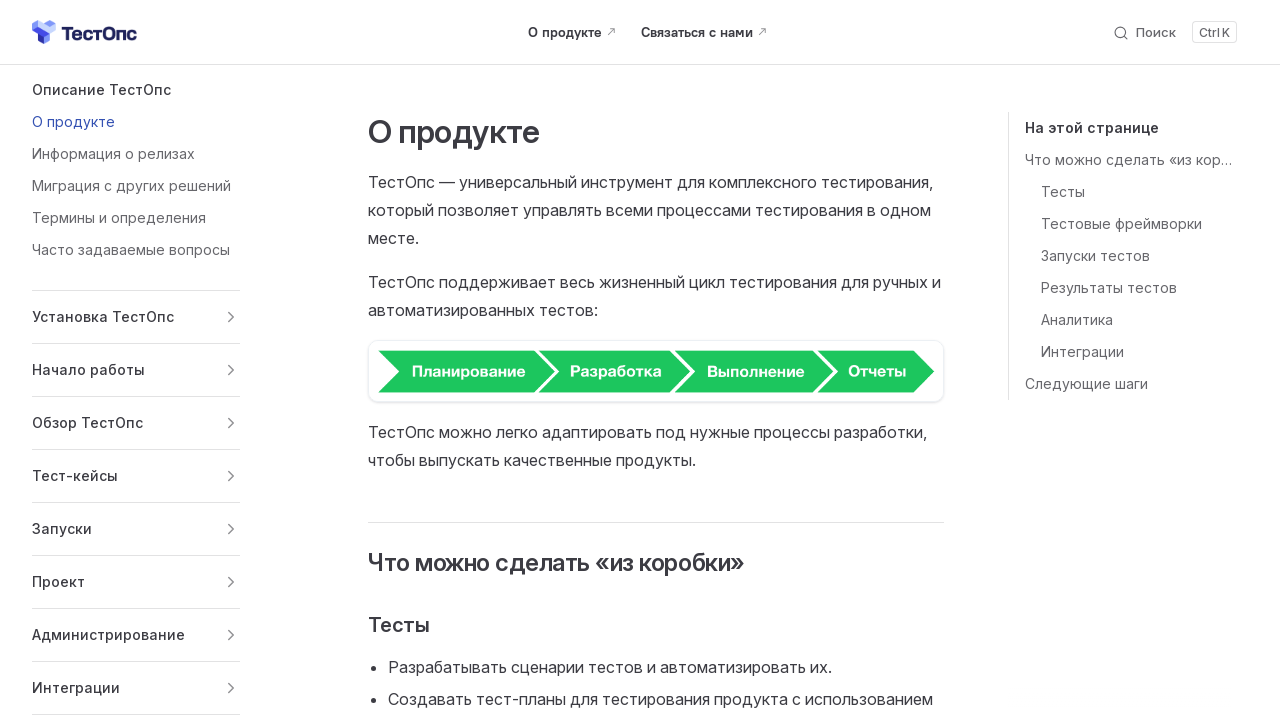

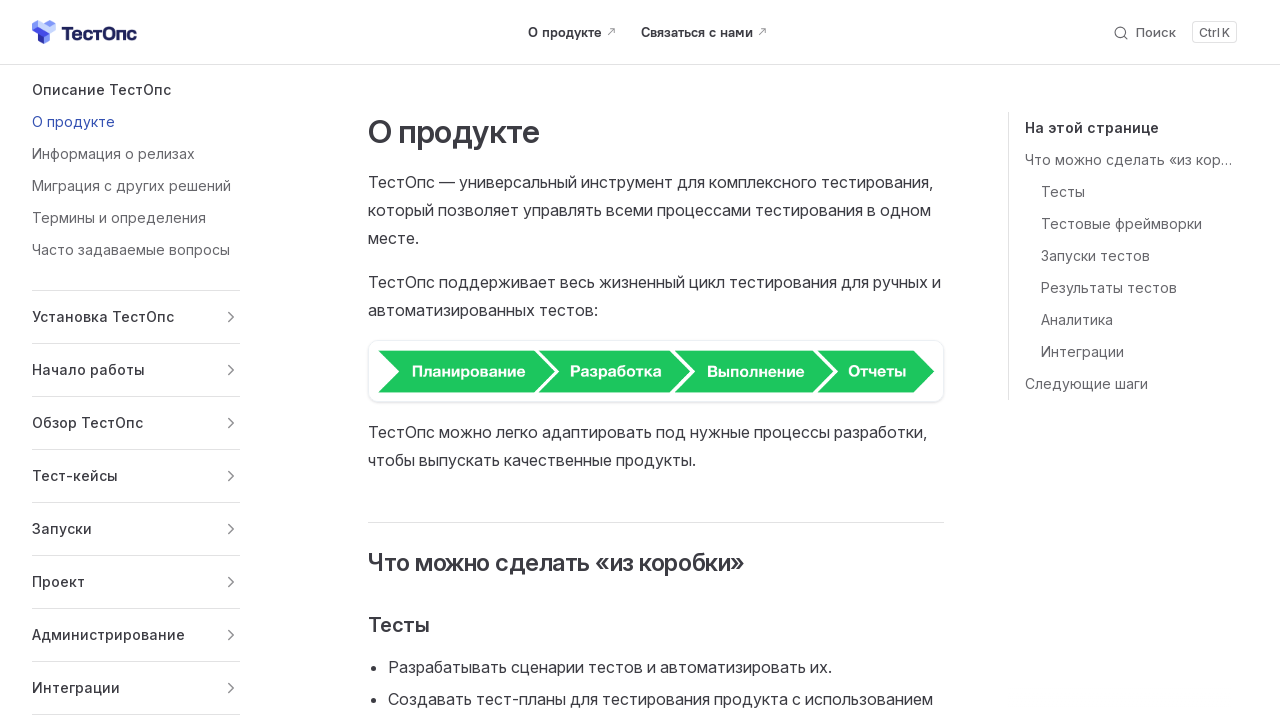